Tests an e-commerce purchase flow by browsing products, adding to cart, and completing checkout with customer information

Starting URL: https://demoblaze.com/

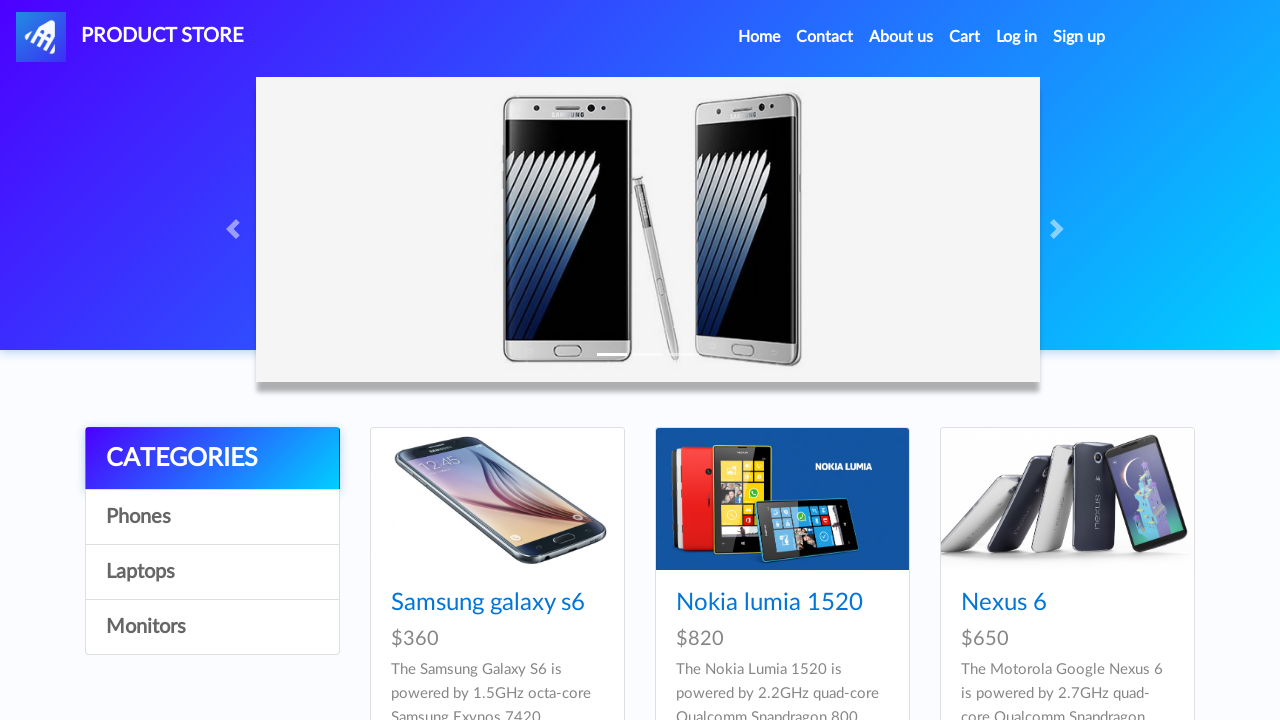

Clicked on third product in the list at (1004, 603) on xpath=//*[@id='tbodyid']/div[3]/div/div/h4/a
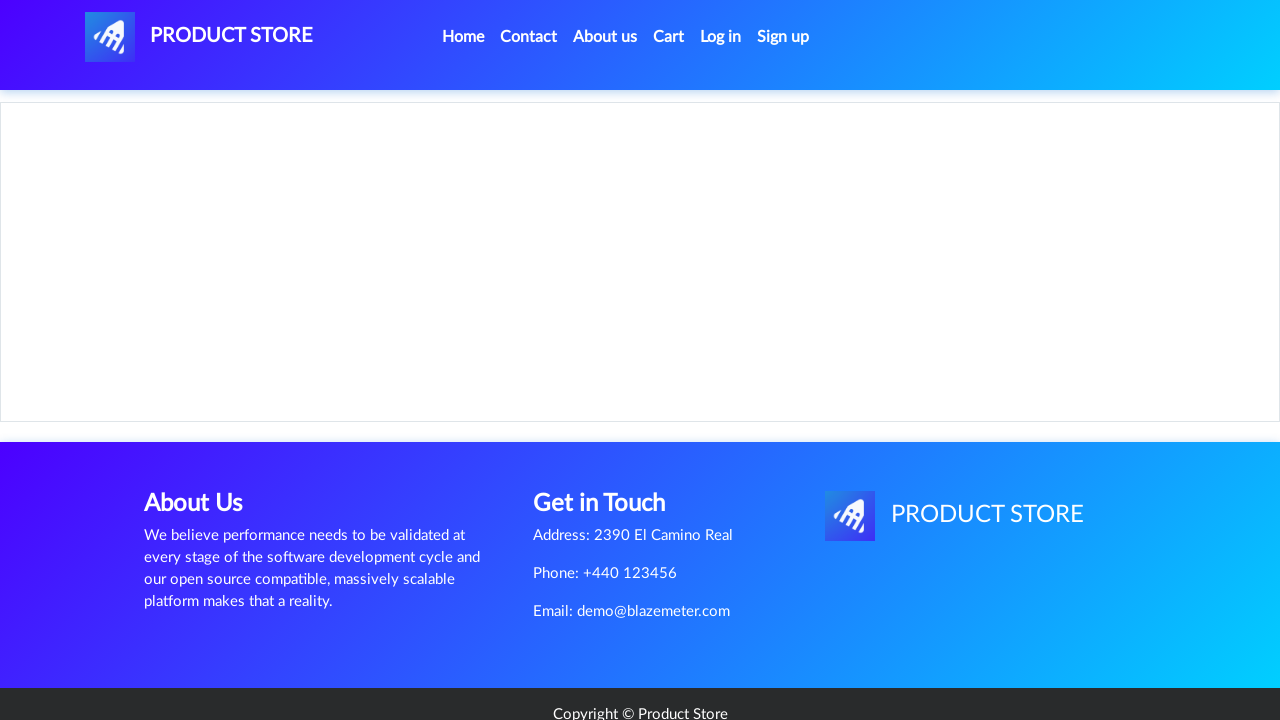

Waited for product page to load
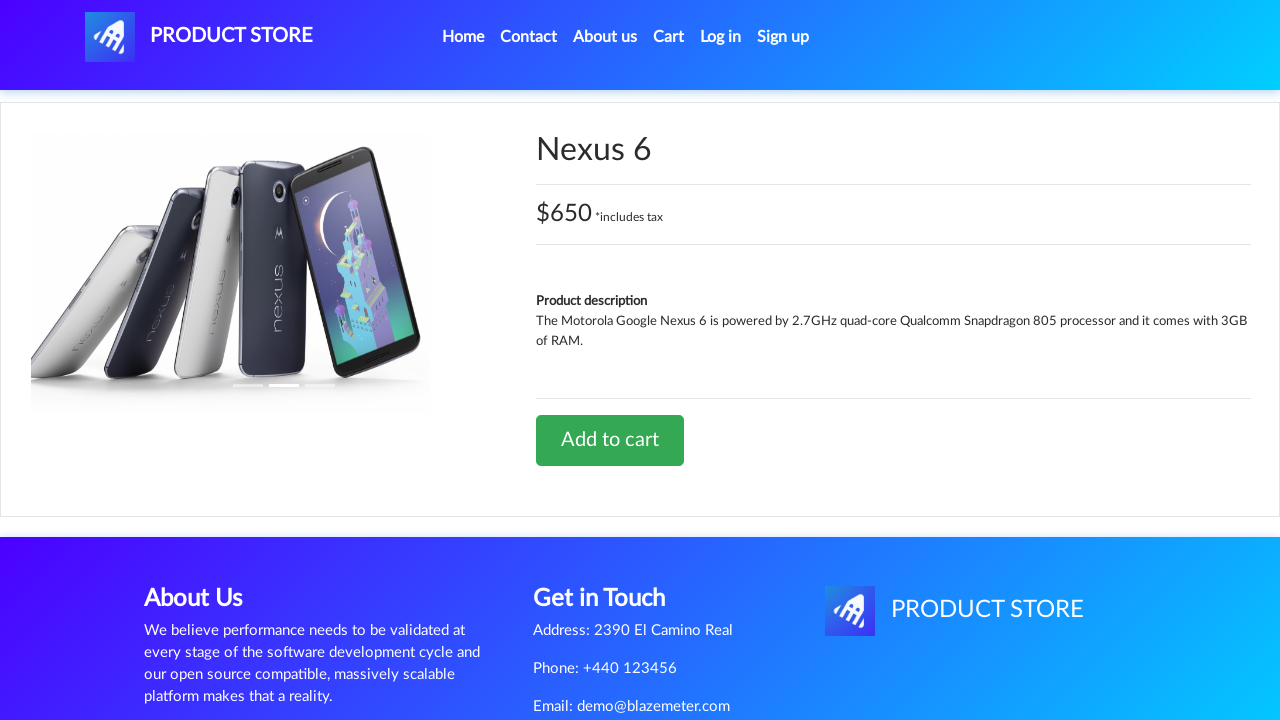

Clicked 'Add to cart' button at (610, 440) on xpath=//*[@id='tbodyid']/div[2]/div/a
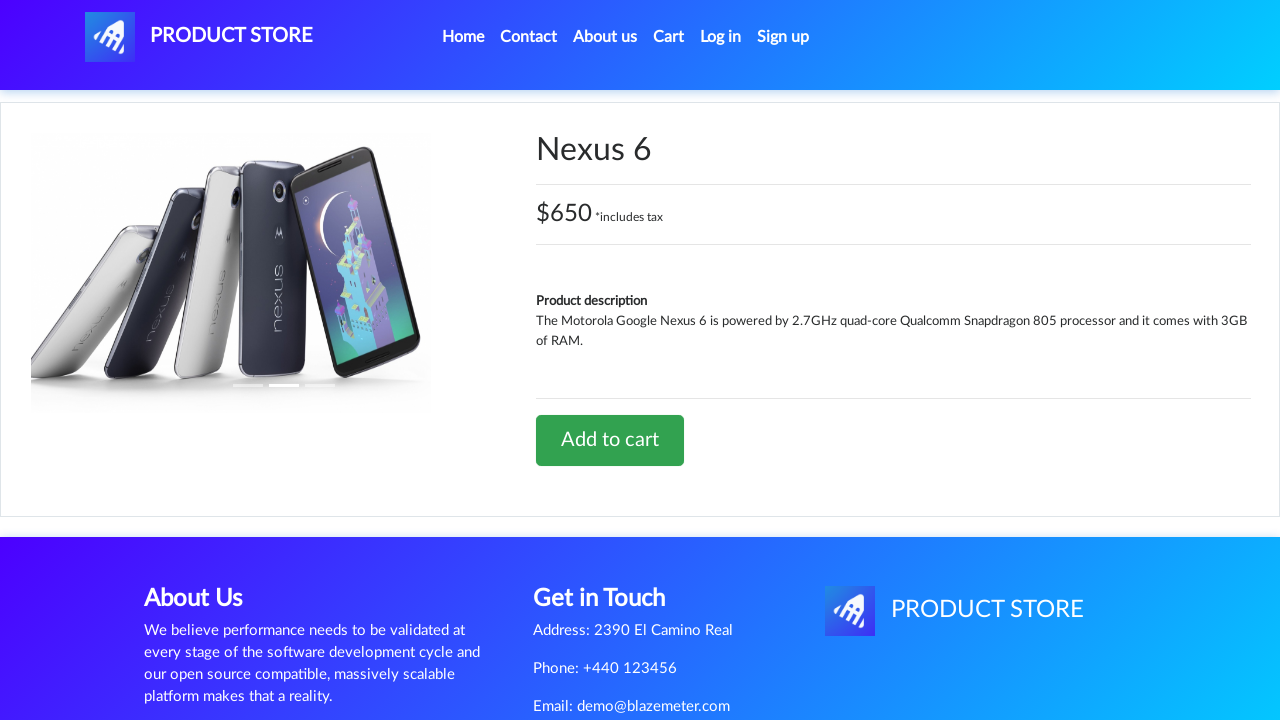

Set up alert dialog handler to accept confirmations
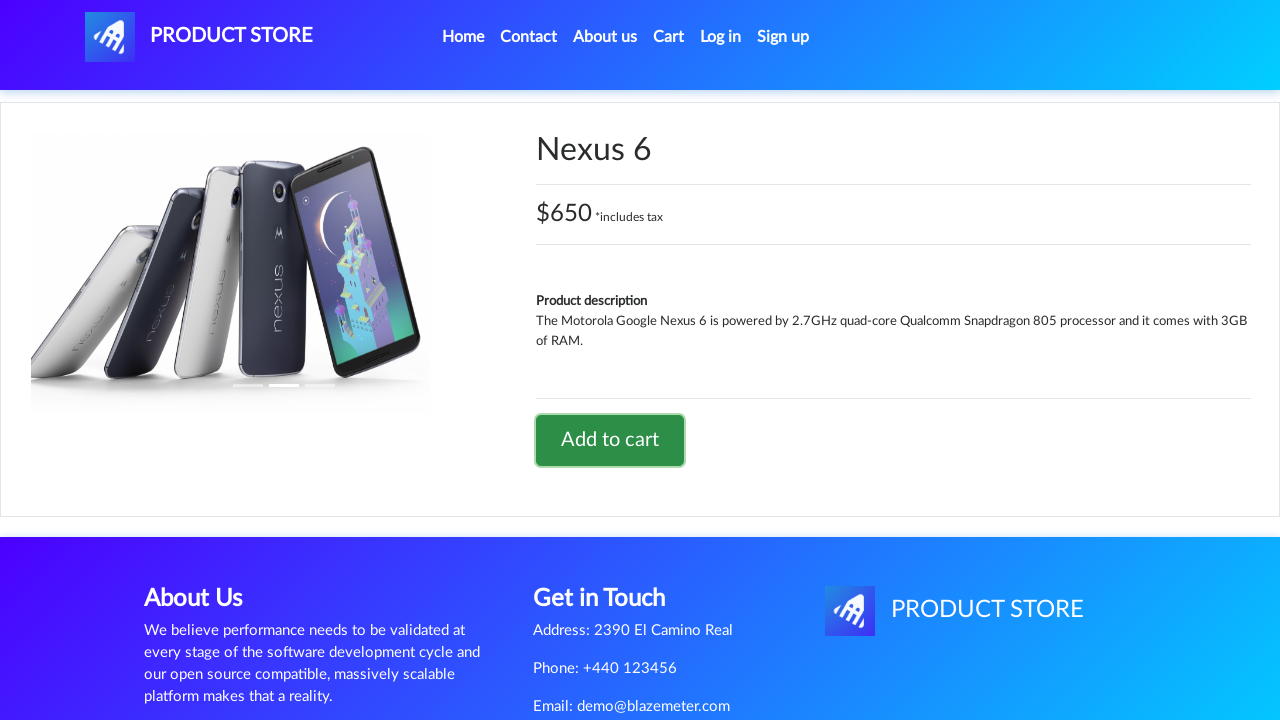

Waited after adding item to cart
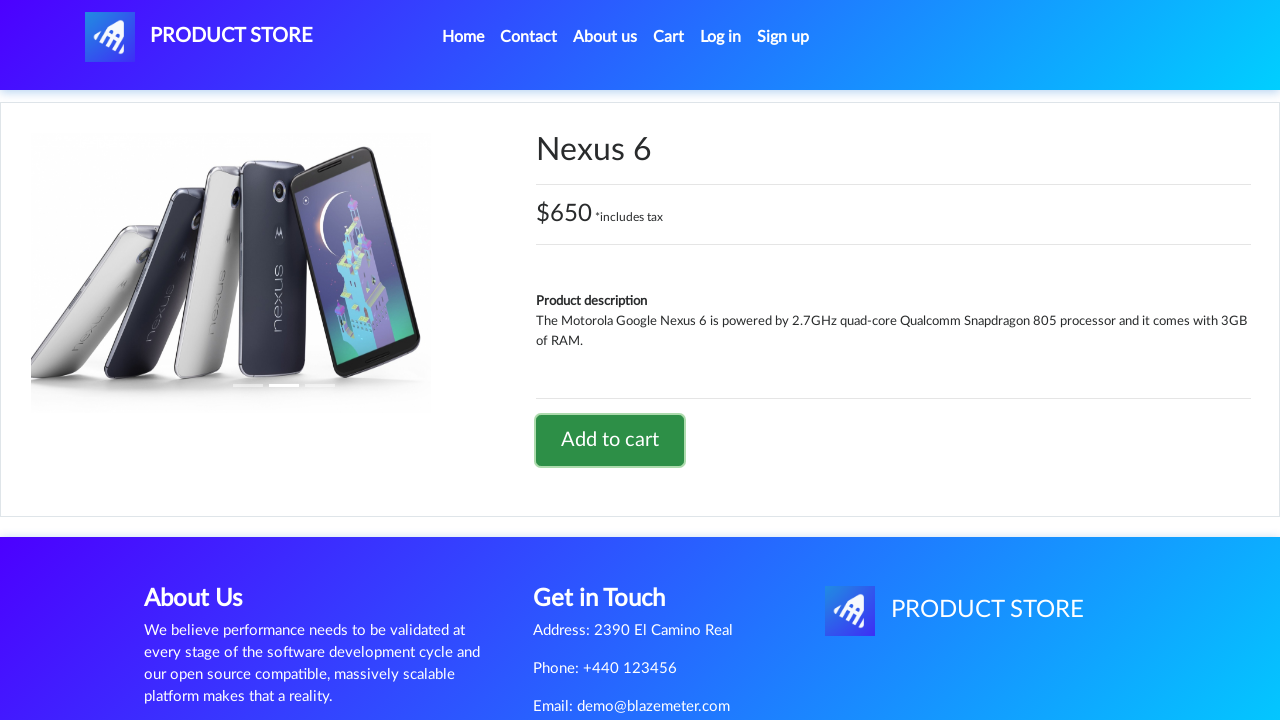

Clicked on cart link to view shopping cart at (669, 37) on #cartur
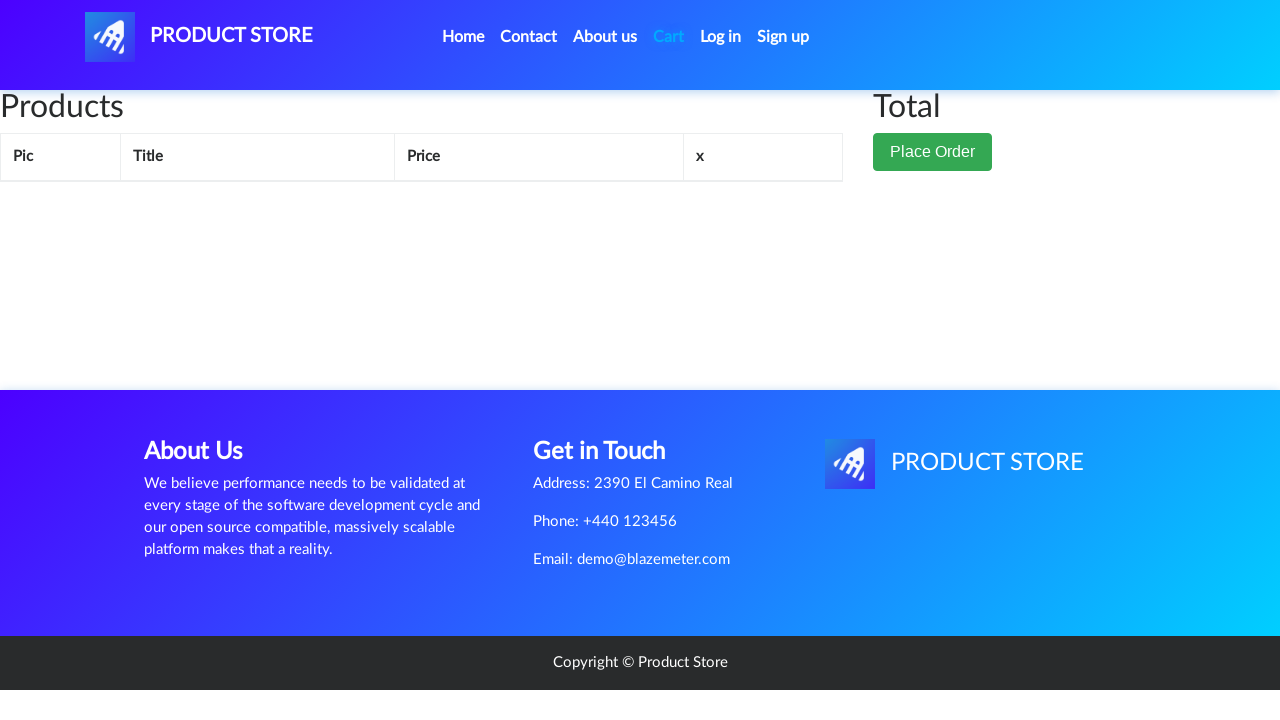

Clicked 'Place Order' button at (933, 152) on xpath=//*[@id='page-wrapper']/div/div[2]/button
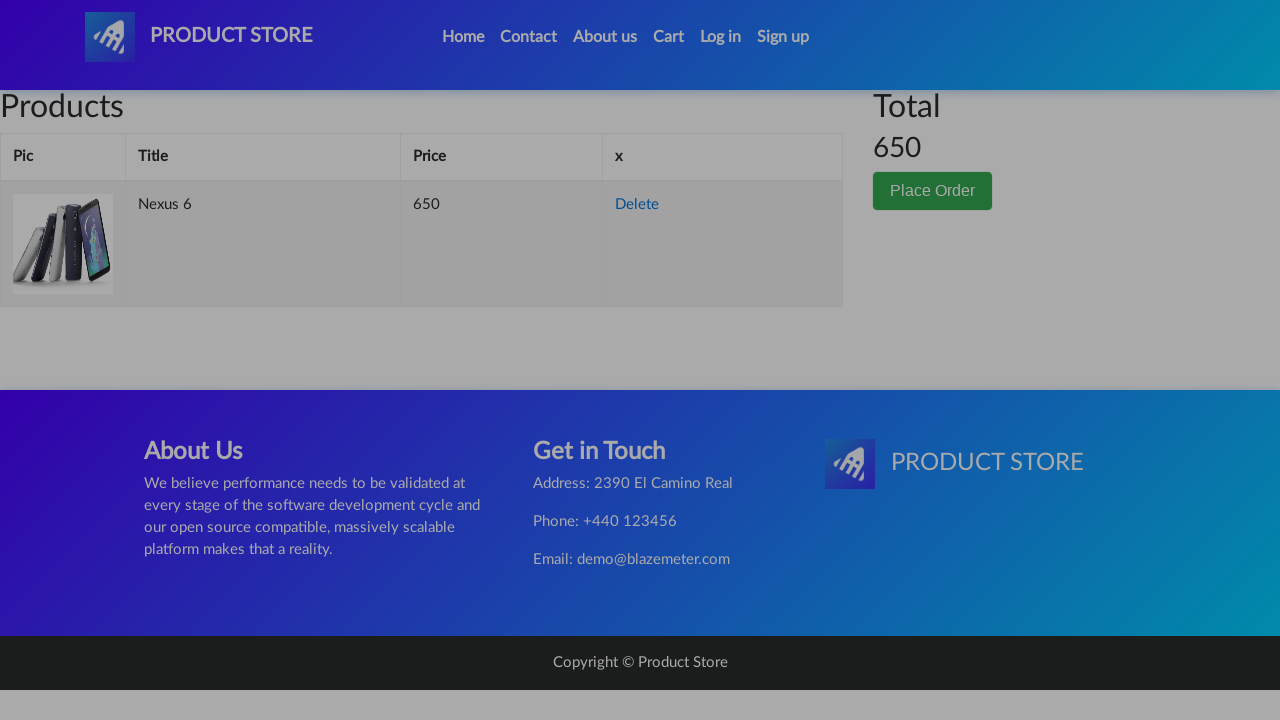

Filled in customer name: Mukesh Chandra on //*[@id='name']
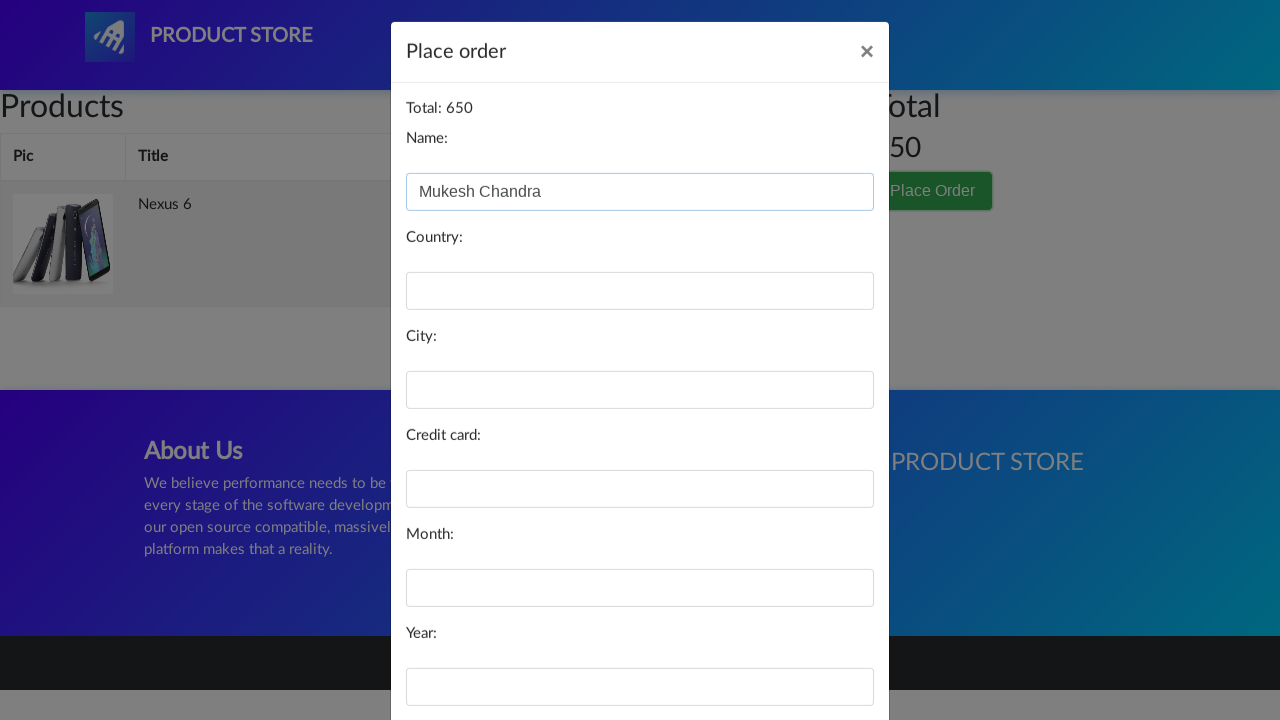

Filled in country: India on //*[@id='country']
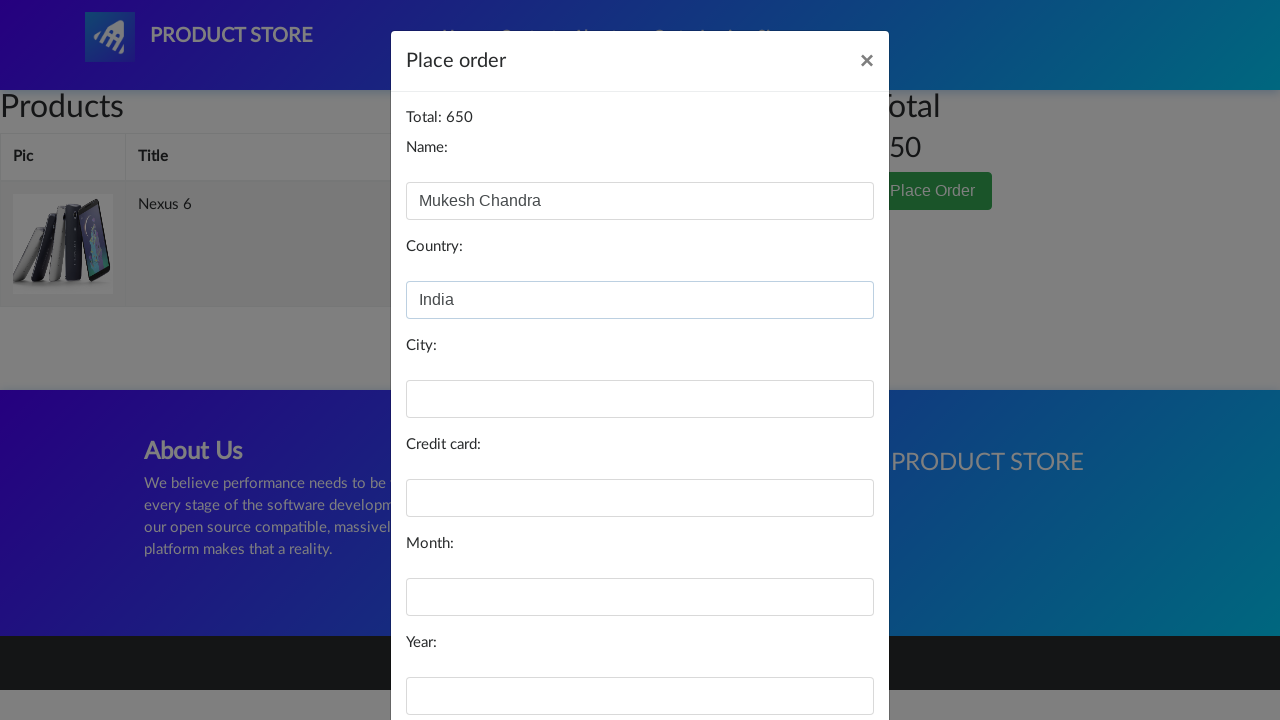

Filled in city: Delhi on //*[@id='city']
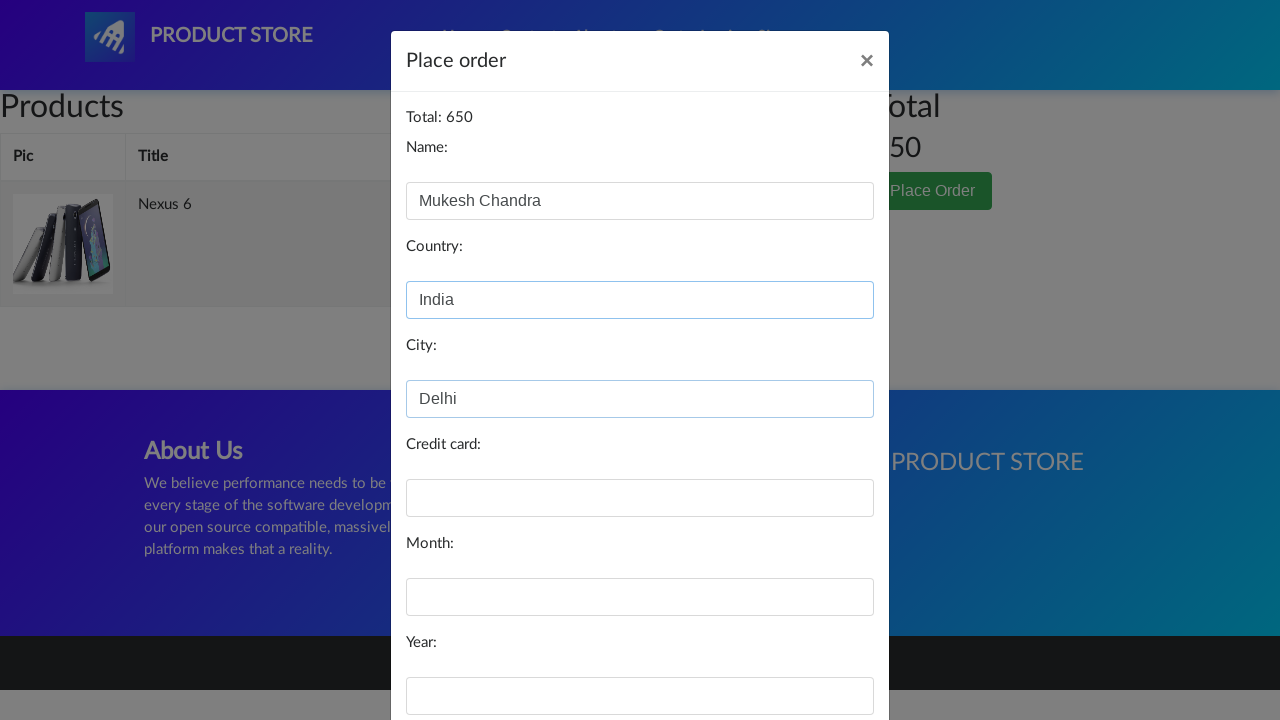

Filled in credit card number: 123456789 on //*[@id='card']
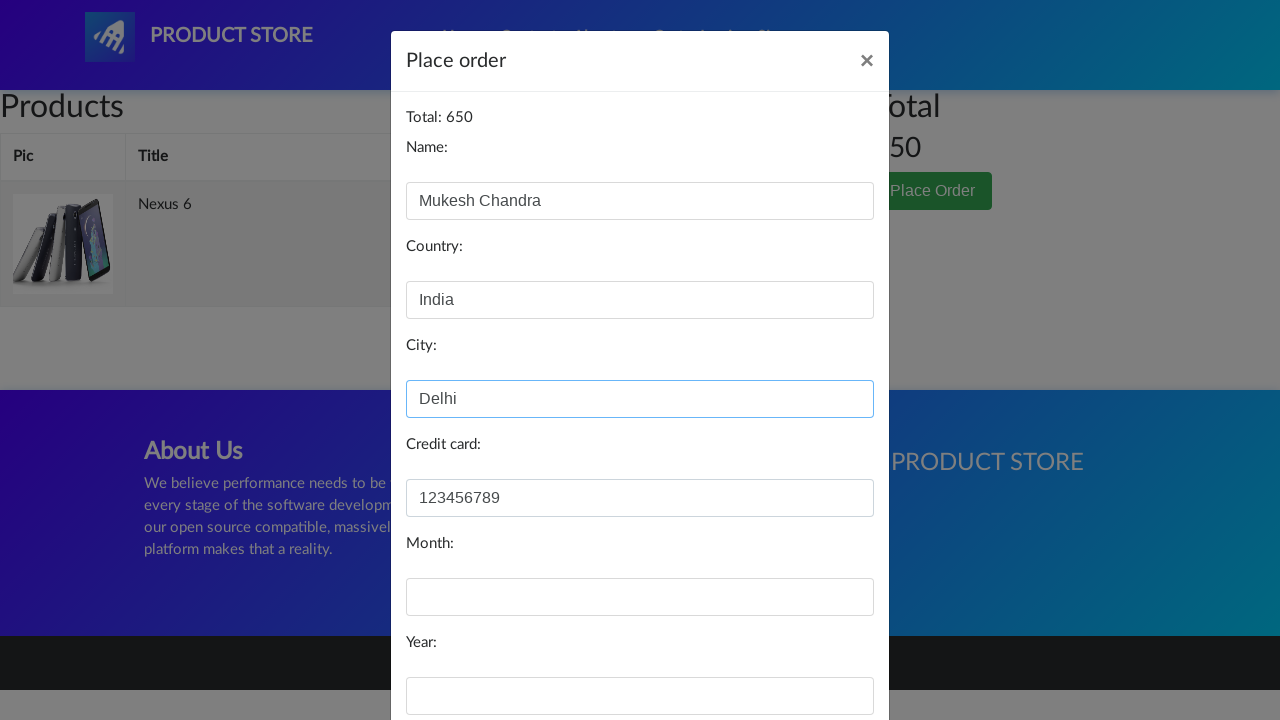

Filled in expiry month: 12 on //*[@id='month']
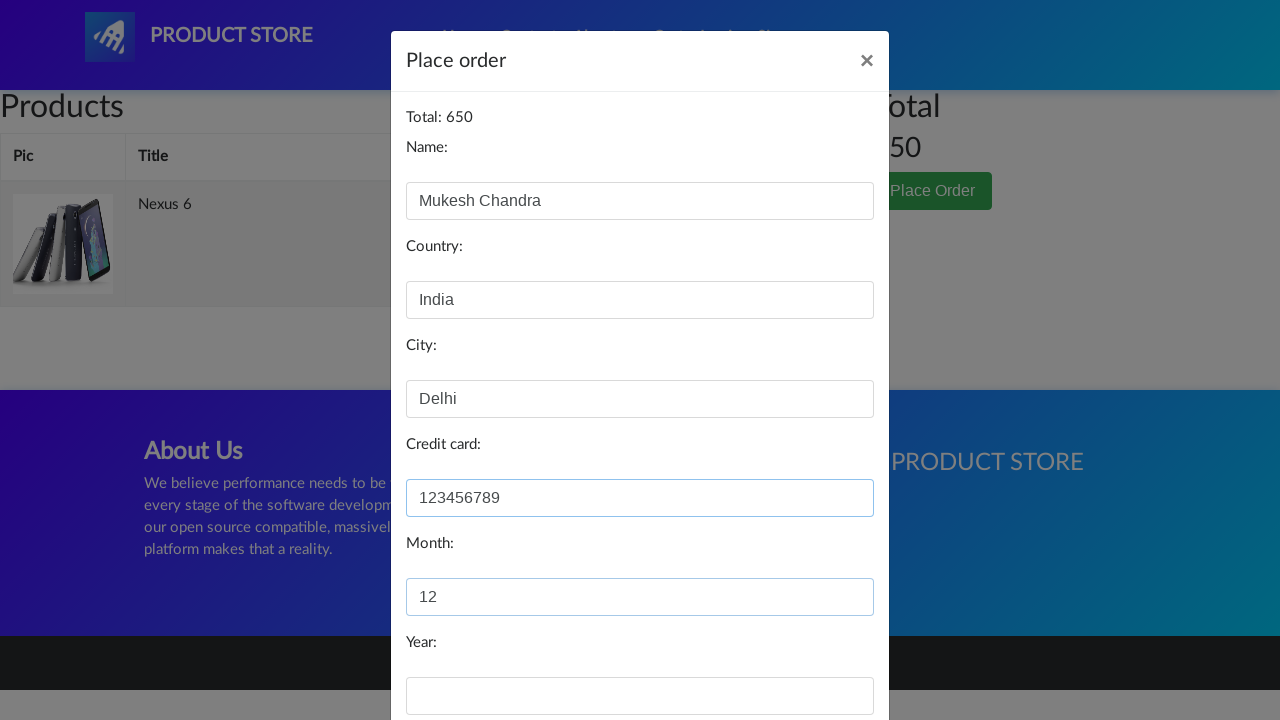

Filled in expiry year: 2029 on //*[@id='year']
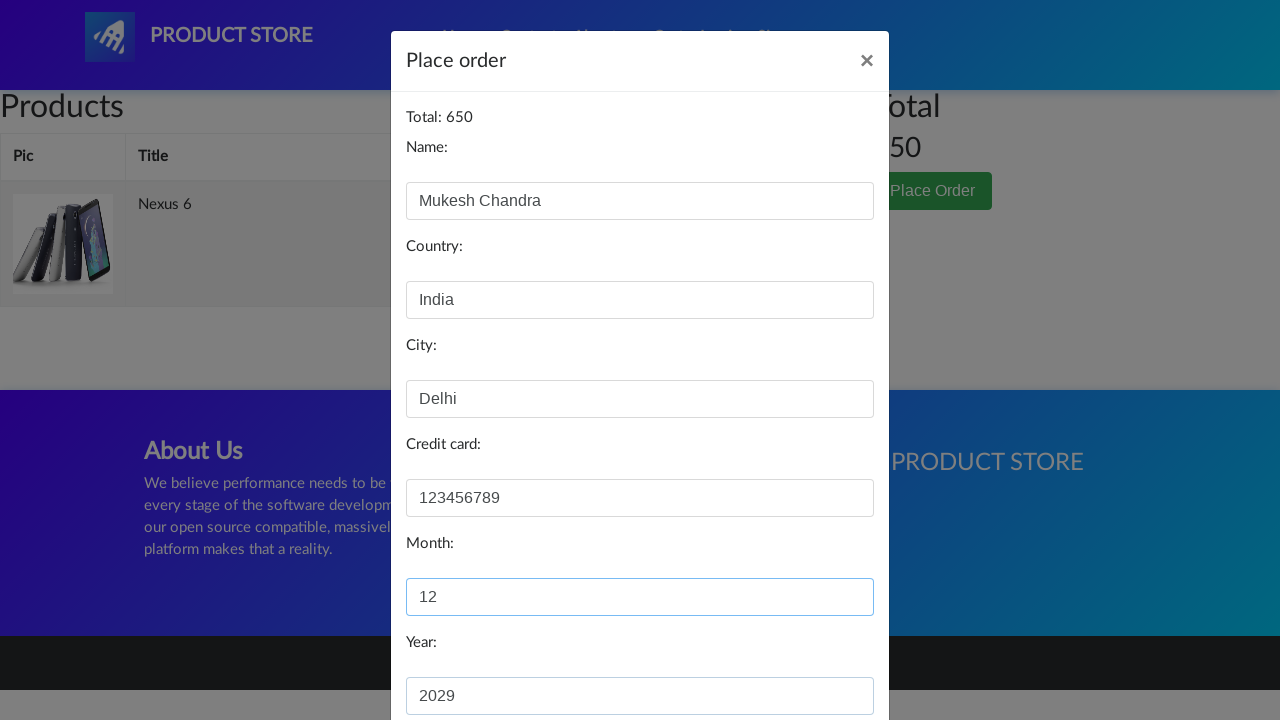

Clicked button to complete the purchase order at (823, 655) on xpath=//*[@id='orderModal']/div/div/div[3]/button[2]
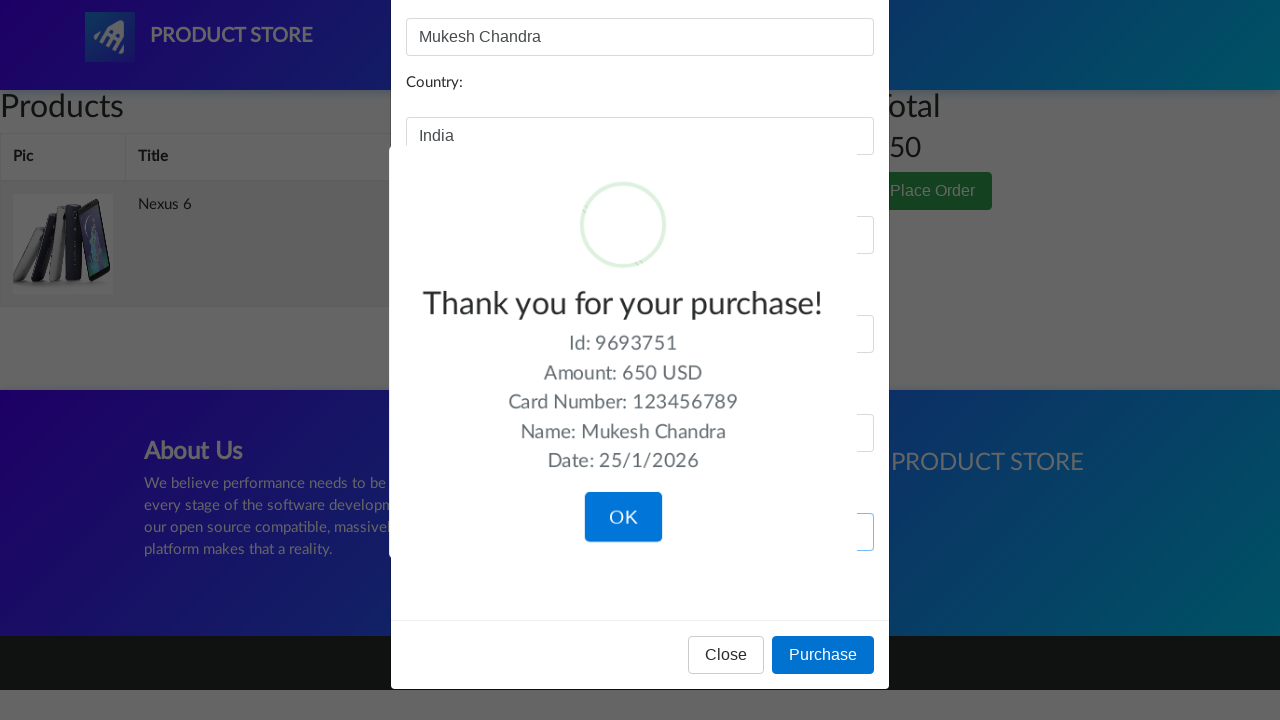

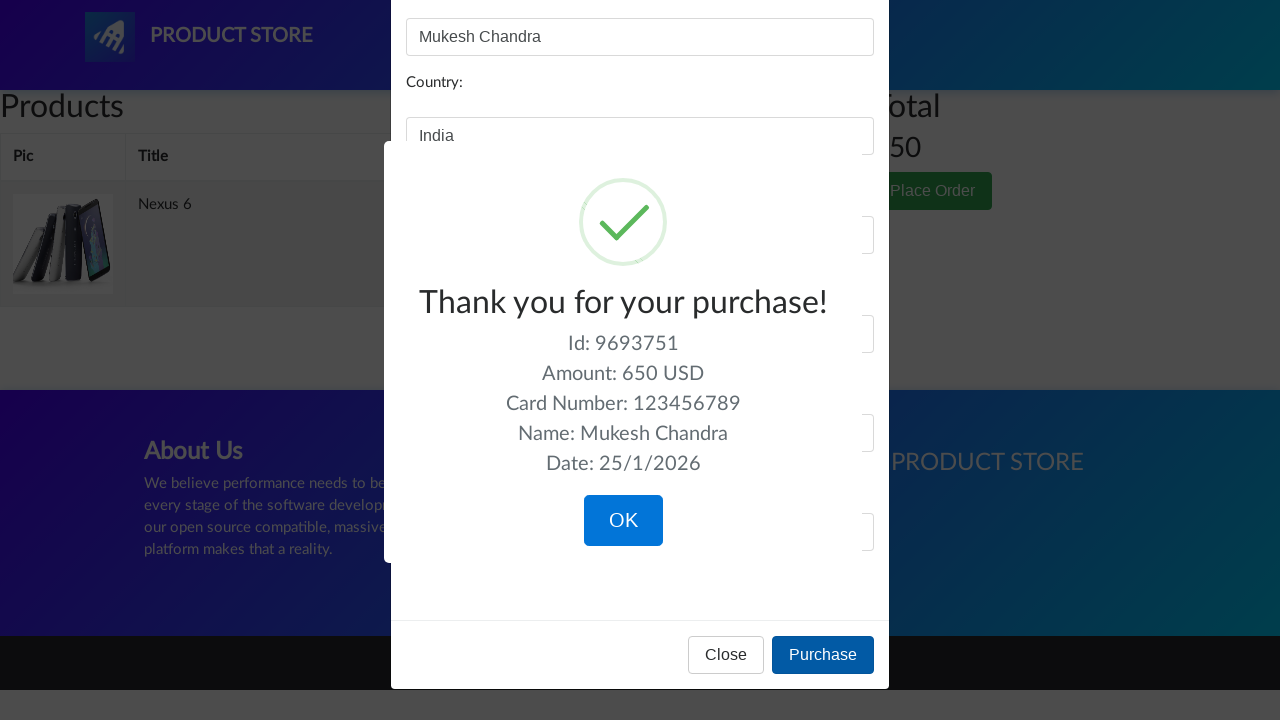